Tests browser navigation functionality by visiting two different websites and using back/forward navigation buttons

Starting URL: https://rahulshettyacademy.com/AutomationPractice/

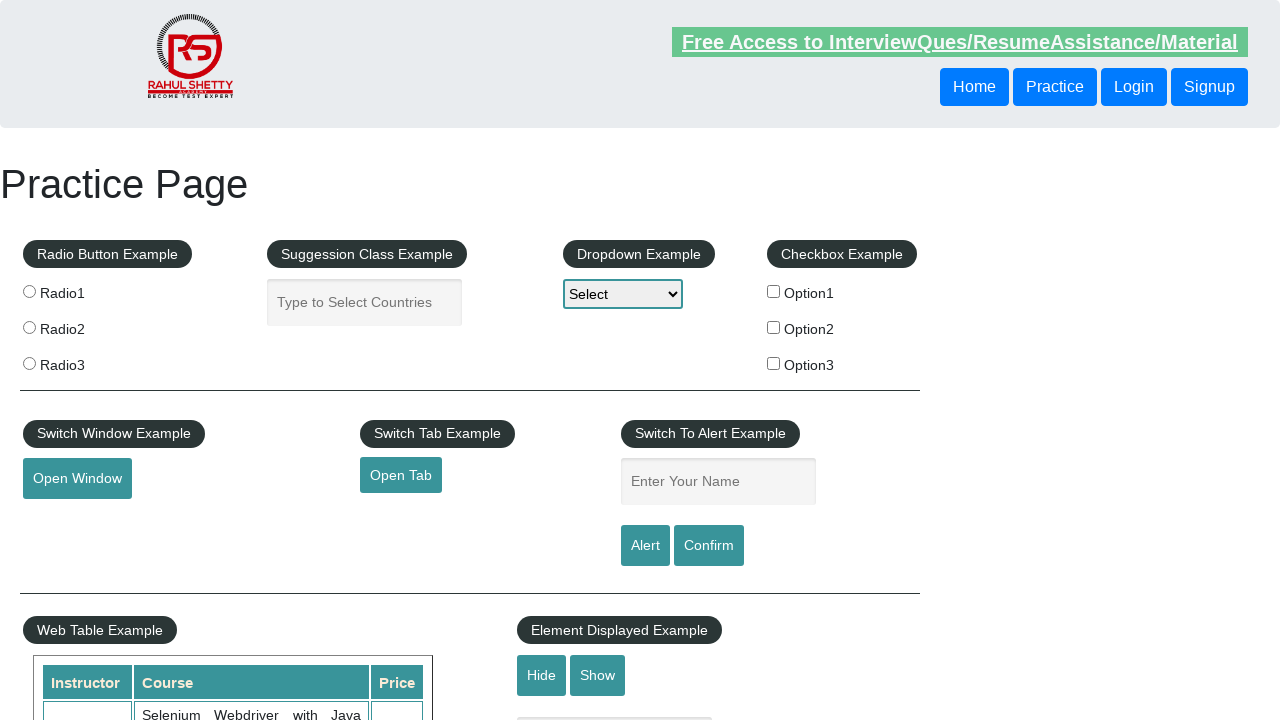

Navigated to starting URL https://rahulshettyacademy.com/AutomationPractice/
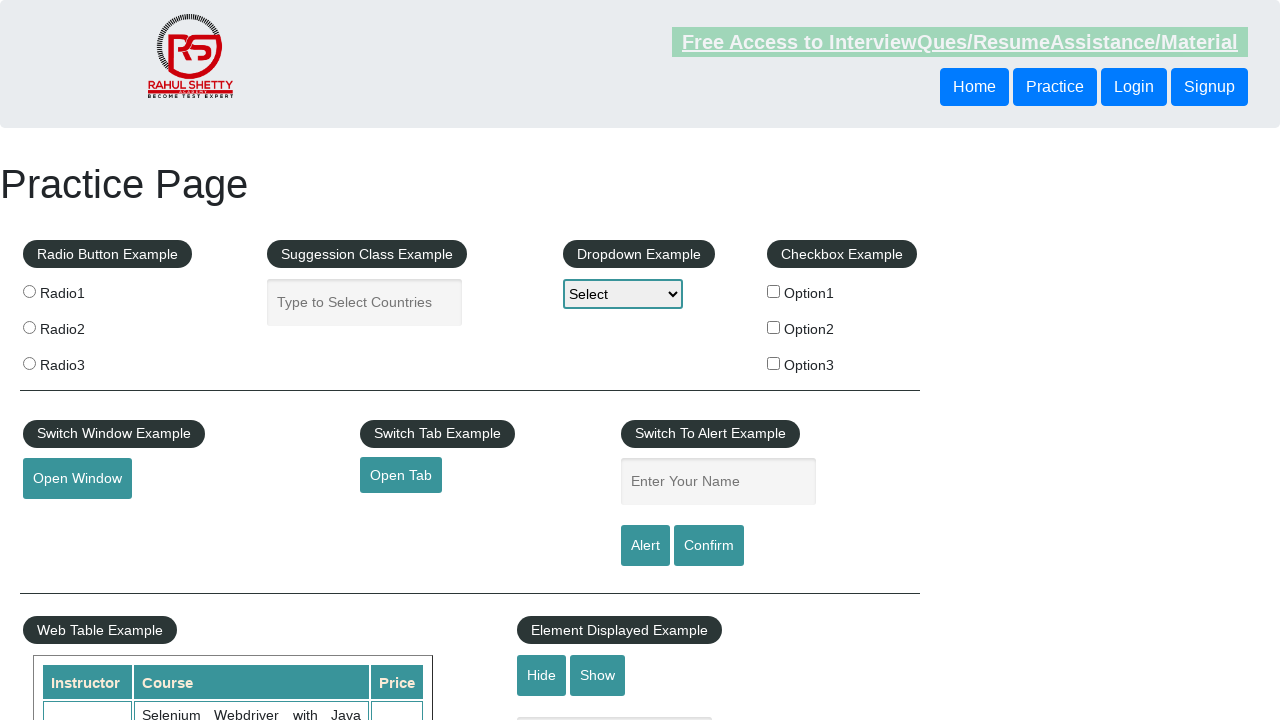

Navigated to second website https://jqueryui.com/droppable/
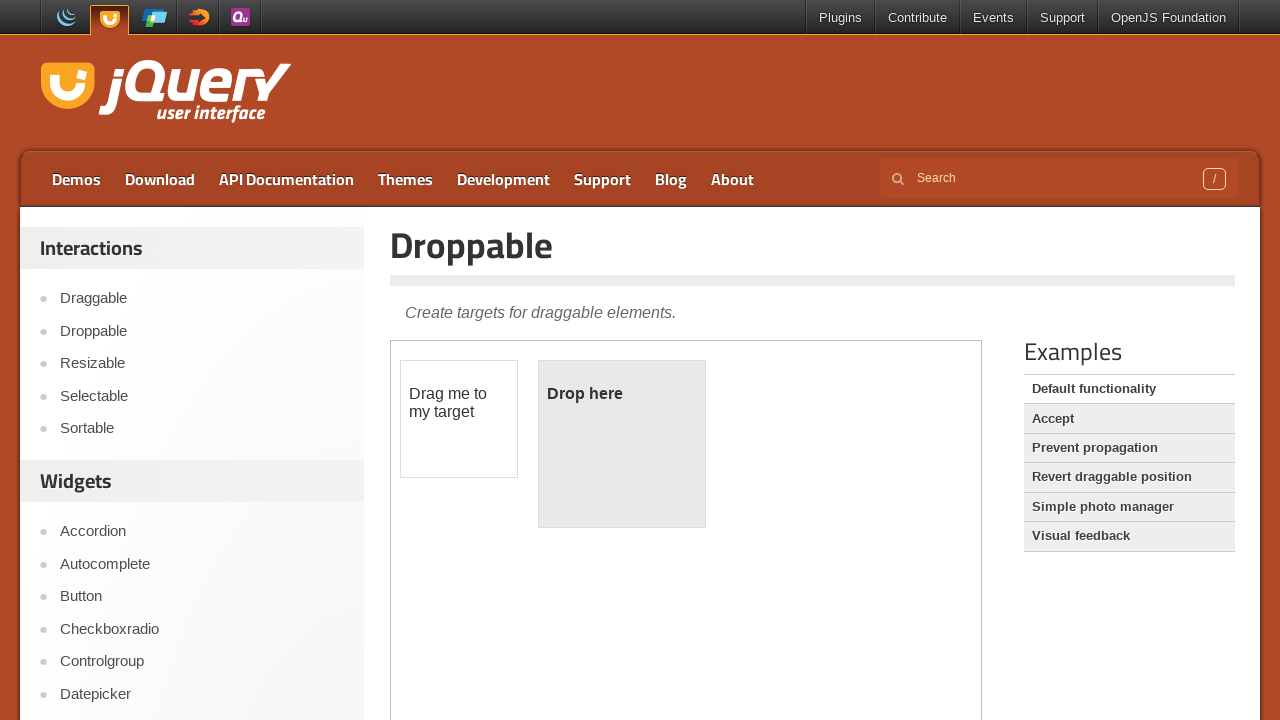

Used back button to navigate to previous page
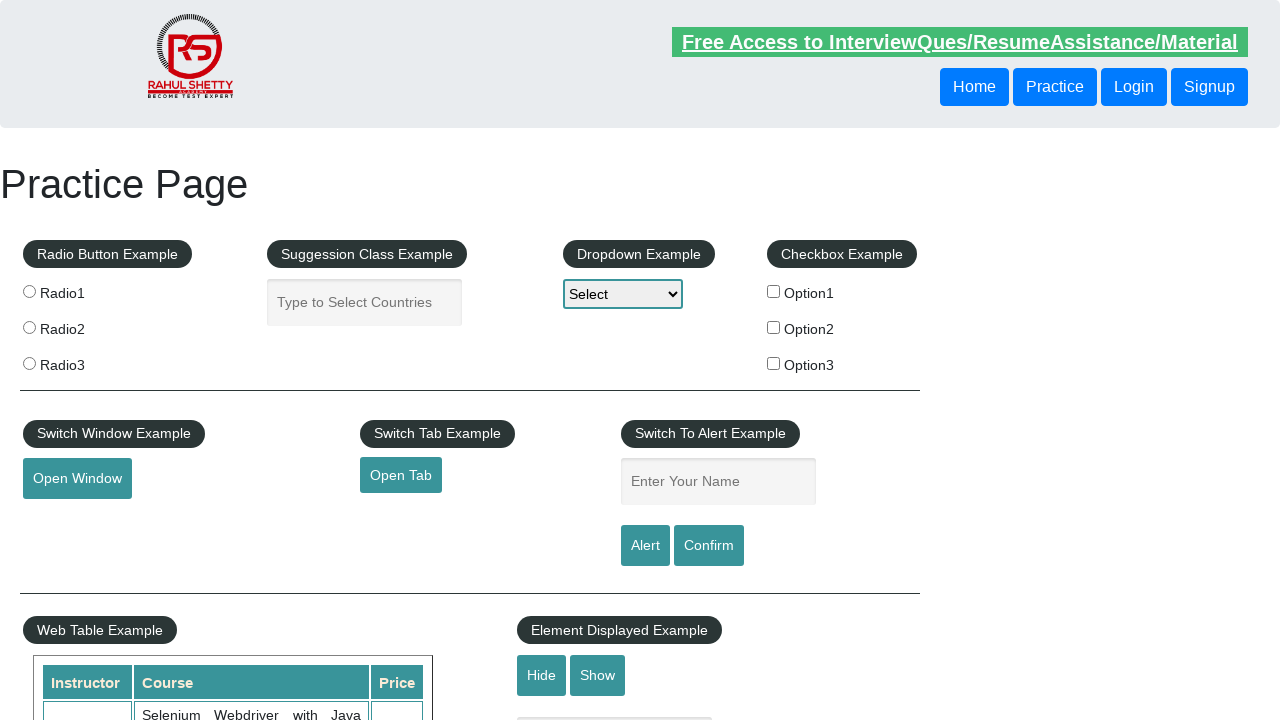

Used forward button to navigate to second website again
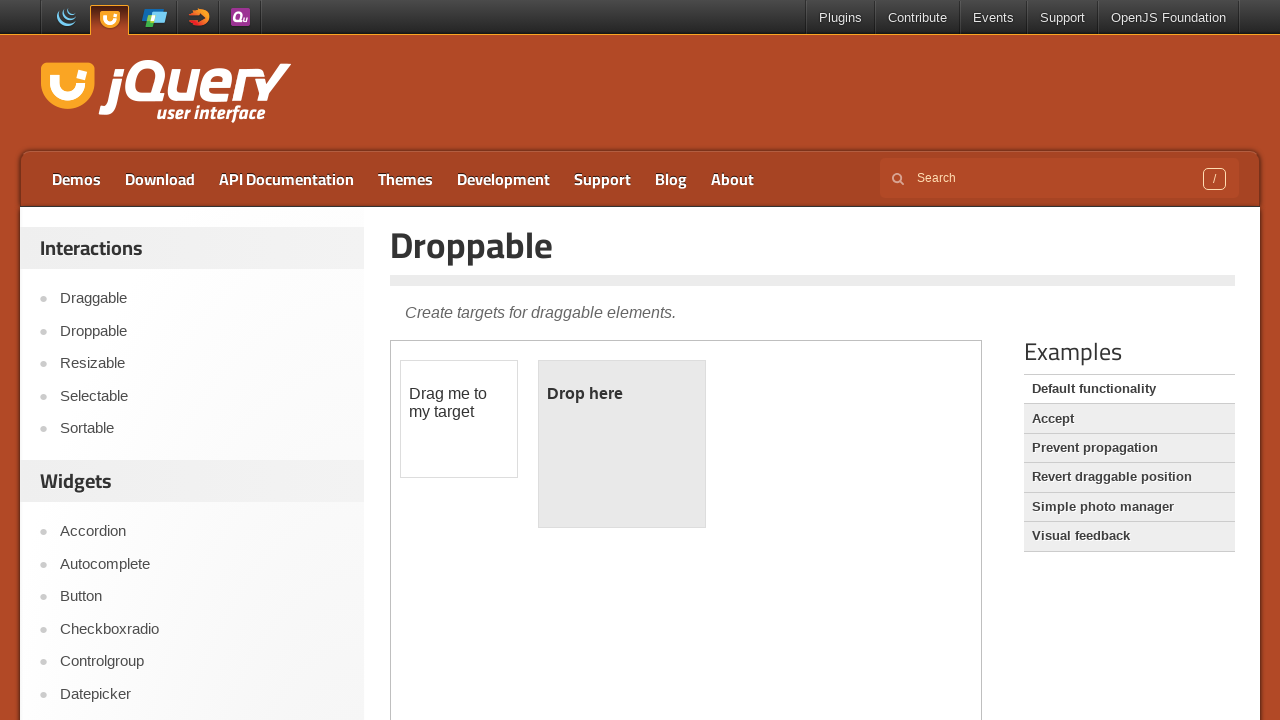

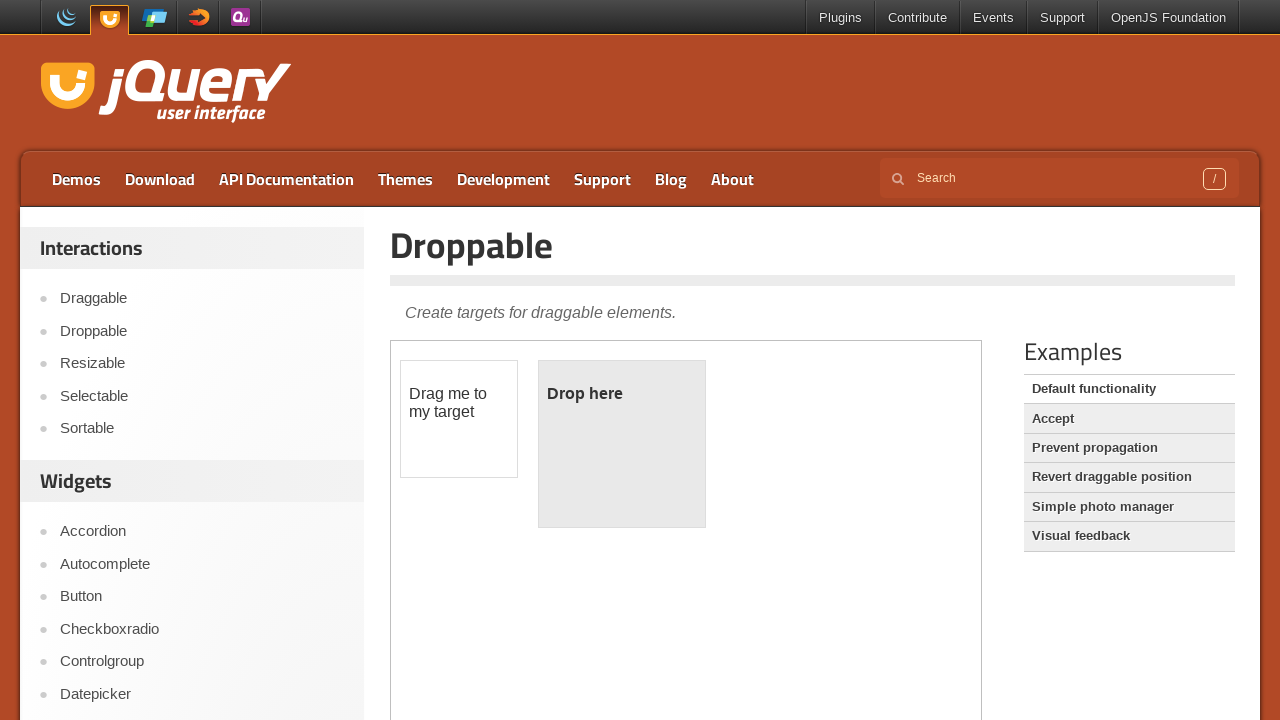